Tests JavaScript alert functionality by interacting with three different types of alerts: accepting a basic alert, dismissing a confirmation dialog, and entering text into a prompt alert

Starting URL: https://syntaxprojects.com/javascript-alert-box-demo-homework.php

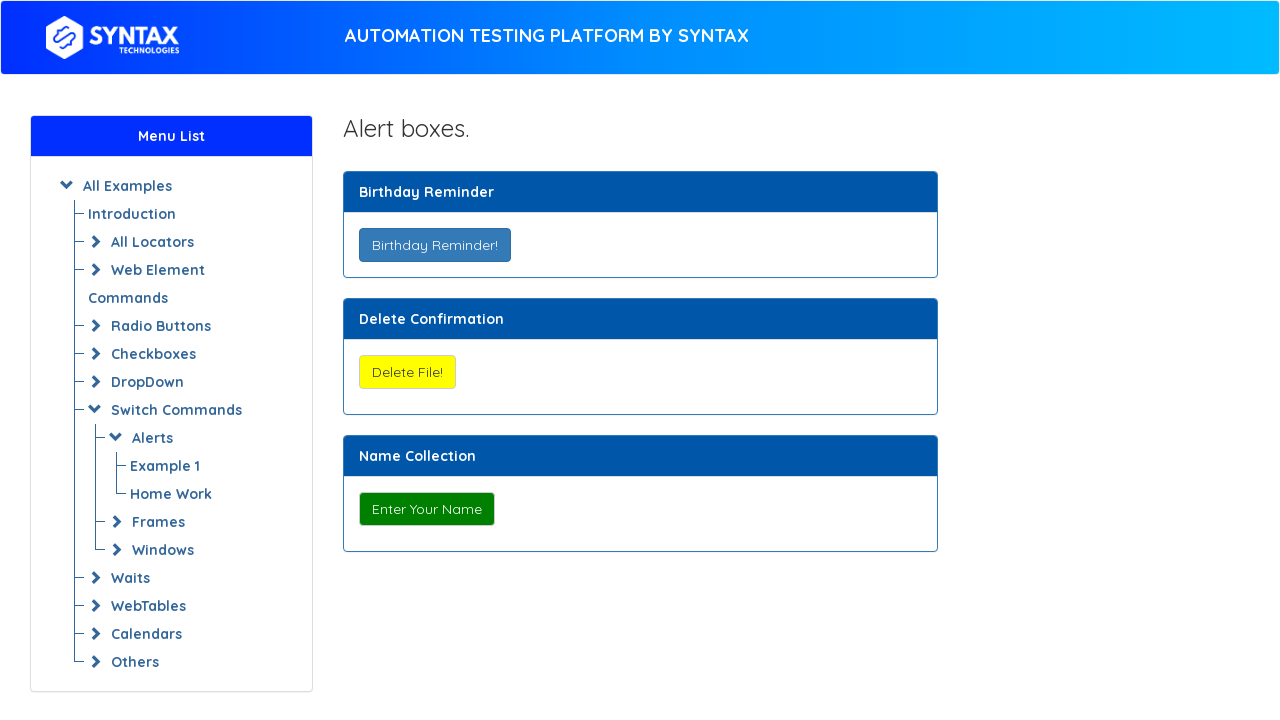

Clicked birthday reminder button to trigger alert at (434, 245) on xpath=//button[@onclick='myAlertFunction()']
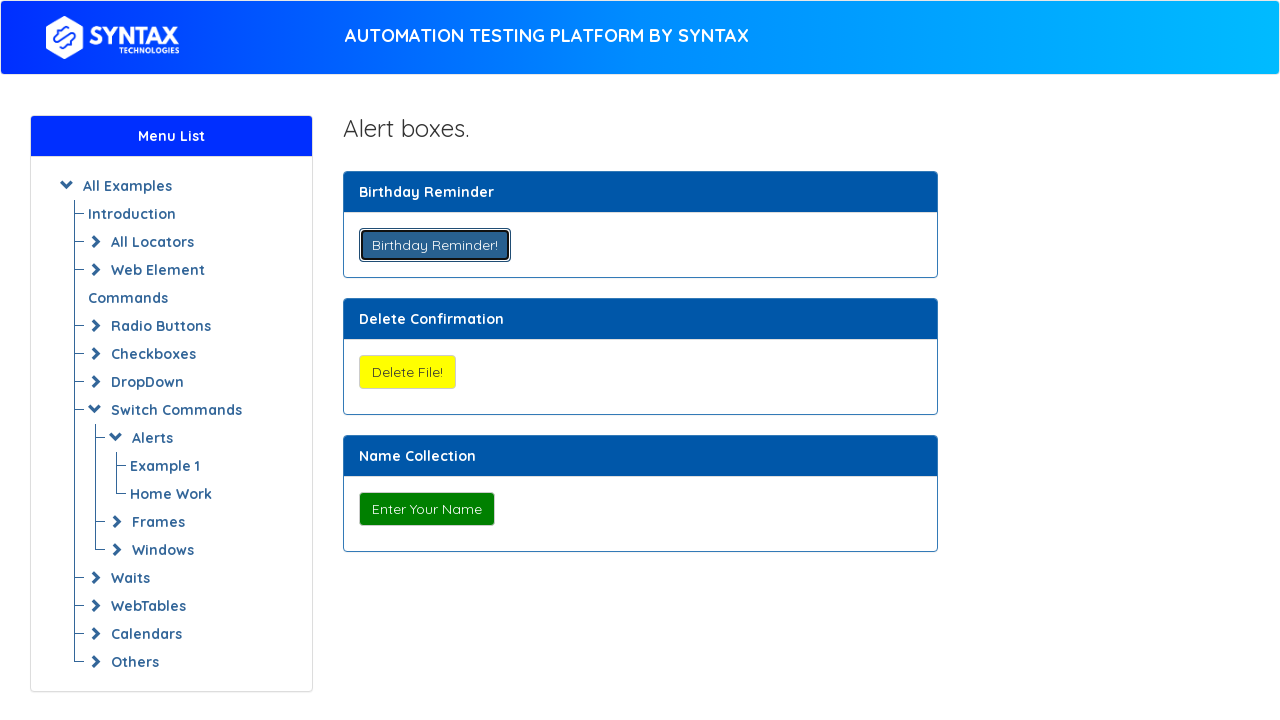

Set up dialog handler to accept alert
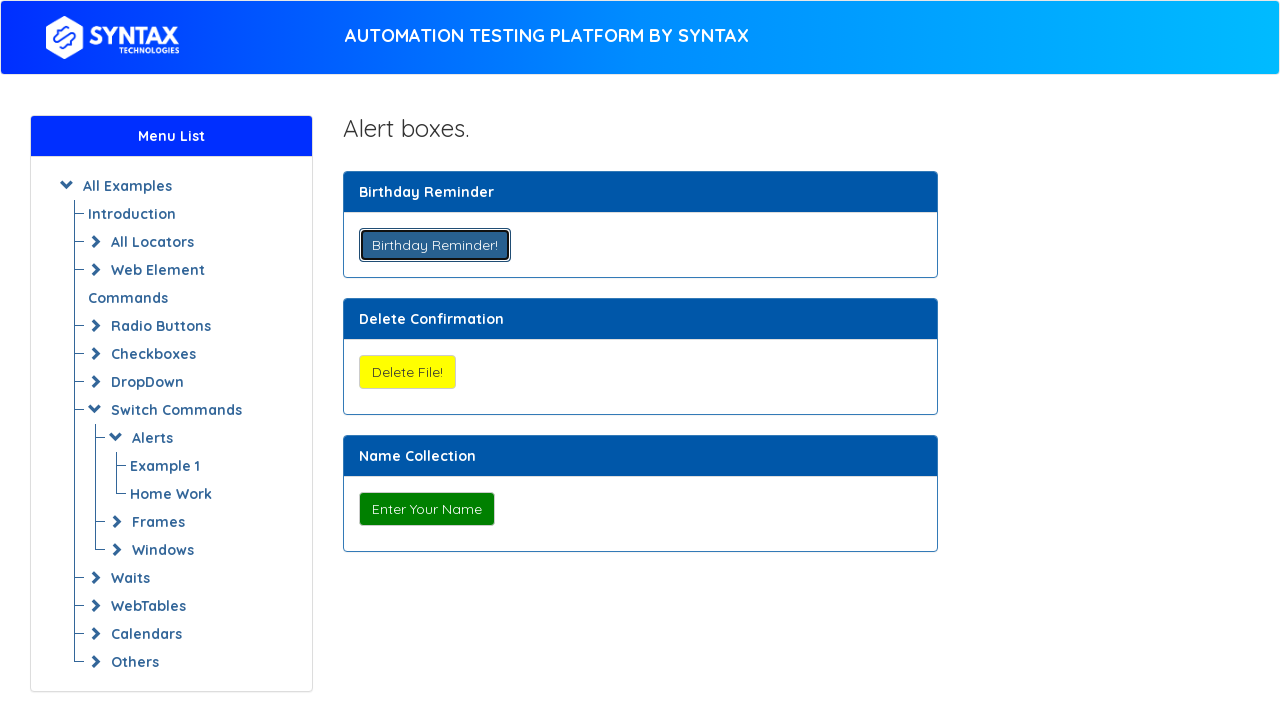

Clicked birthday reminder button again to trigger and accept alert at (434, 245) on xpath=//button[@onclick='myAlertFunction()']
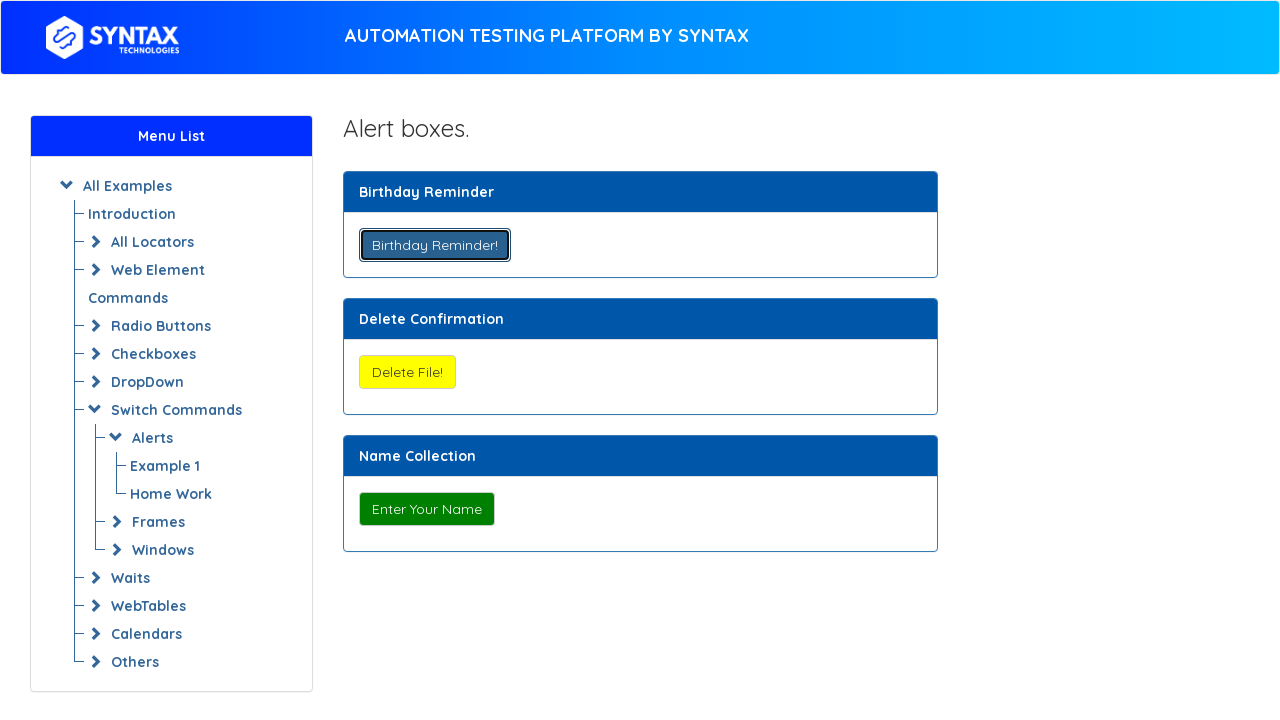

Clicked delete confirmation button to trigger confirmation dialog at (407, 372) on xpath=//button[@onclick='myConfirmFunction()']
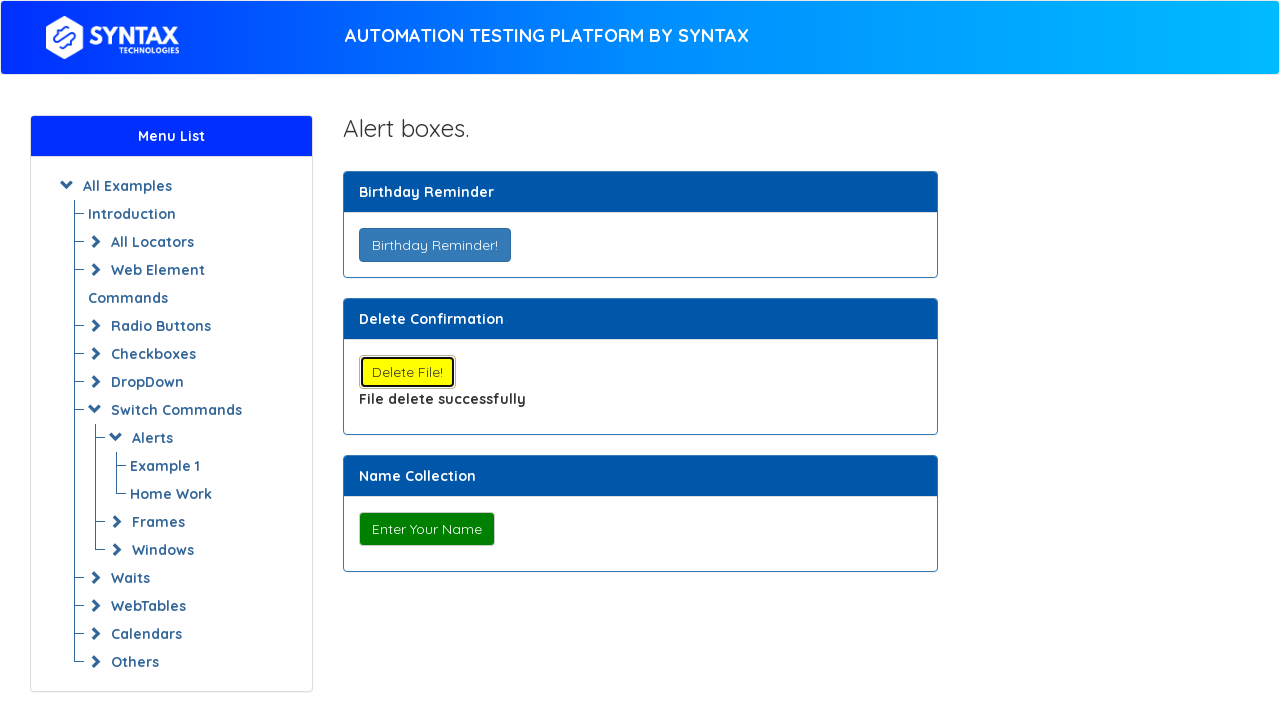

Set up dialog handler to dismiss confirmation dialog
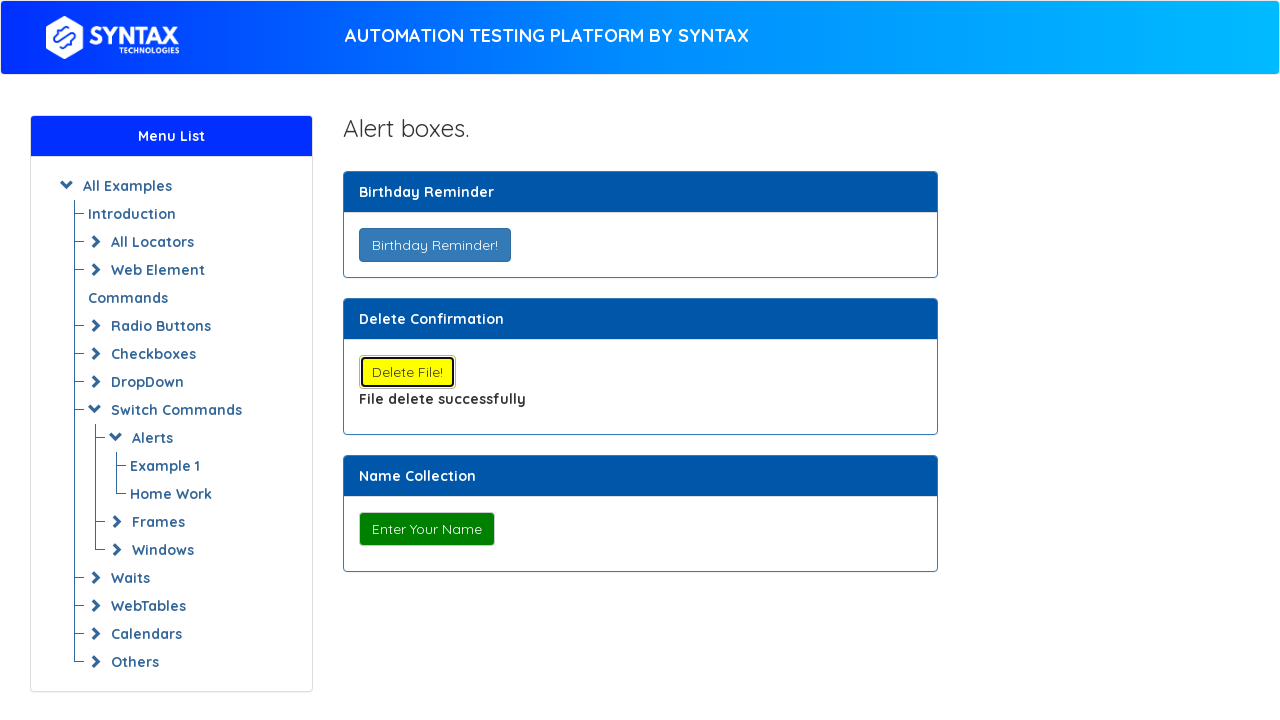

Clicked delete confirmation button again to trigger and dismiss dialog at (407, 372) on xpath=//button[@onclick='myConfirmFunction()']
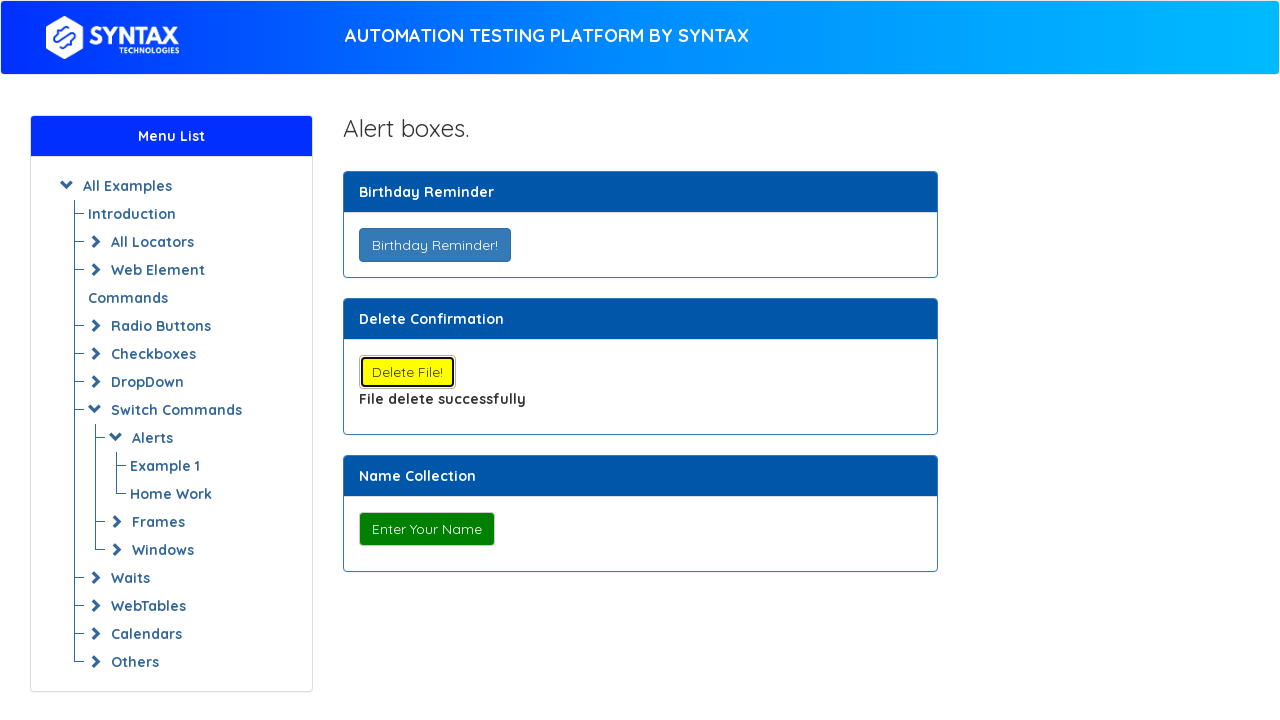

Verified cancellation message appeared on screen
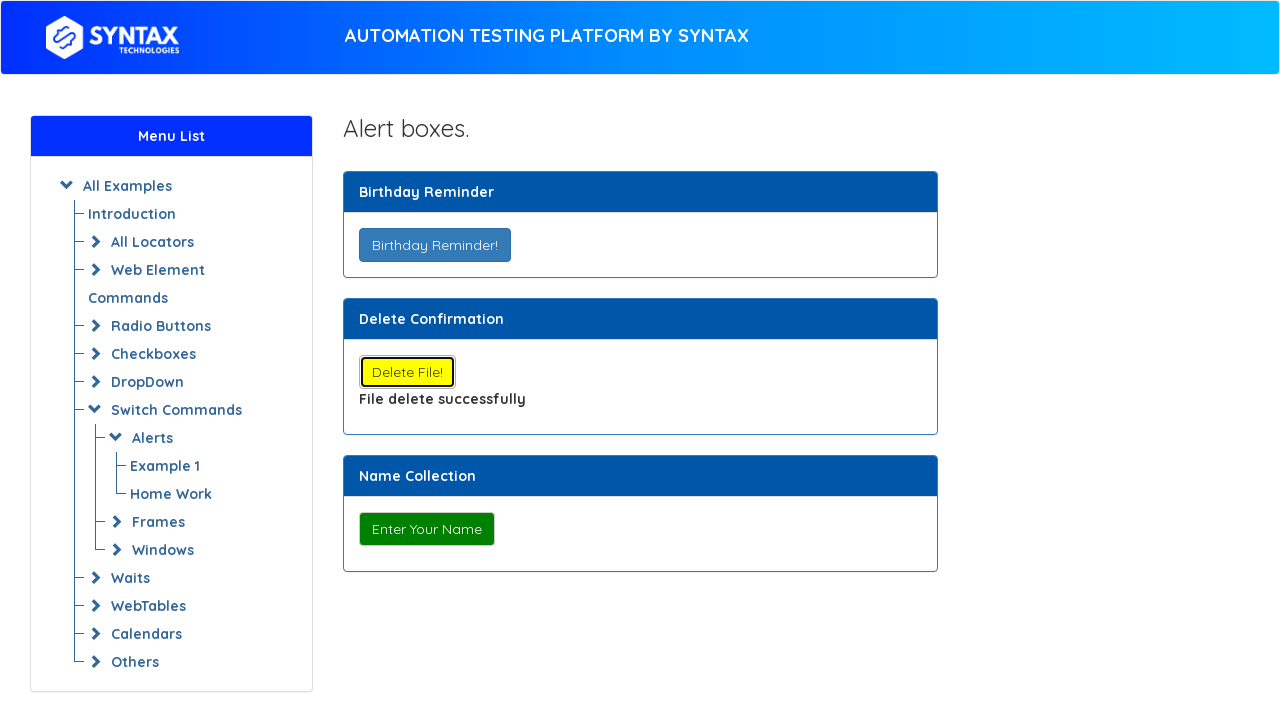

Clicked name collection button to trigger prompt dialog at (426, 529) on xpath=//button[@onclick='myPromptFunction()']
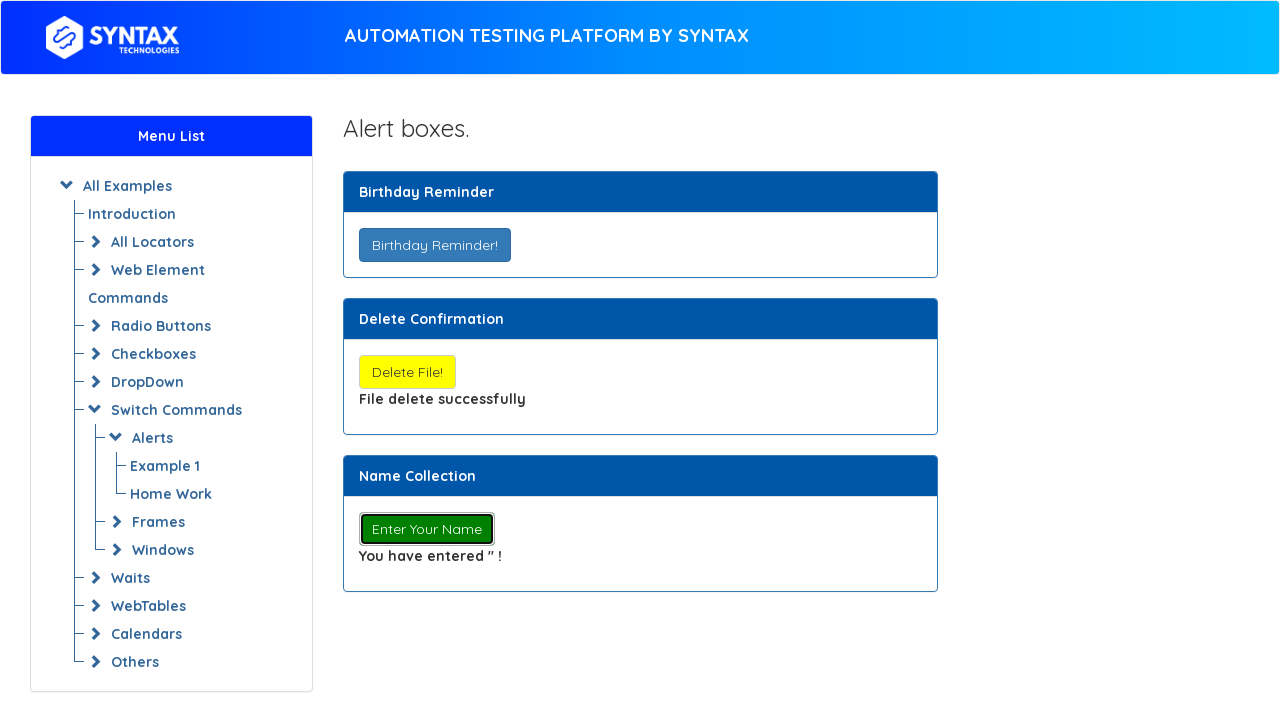

Set up dialog handler to accept prompt and enter name
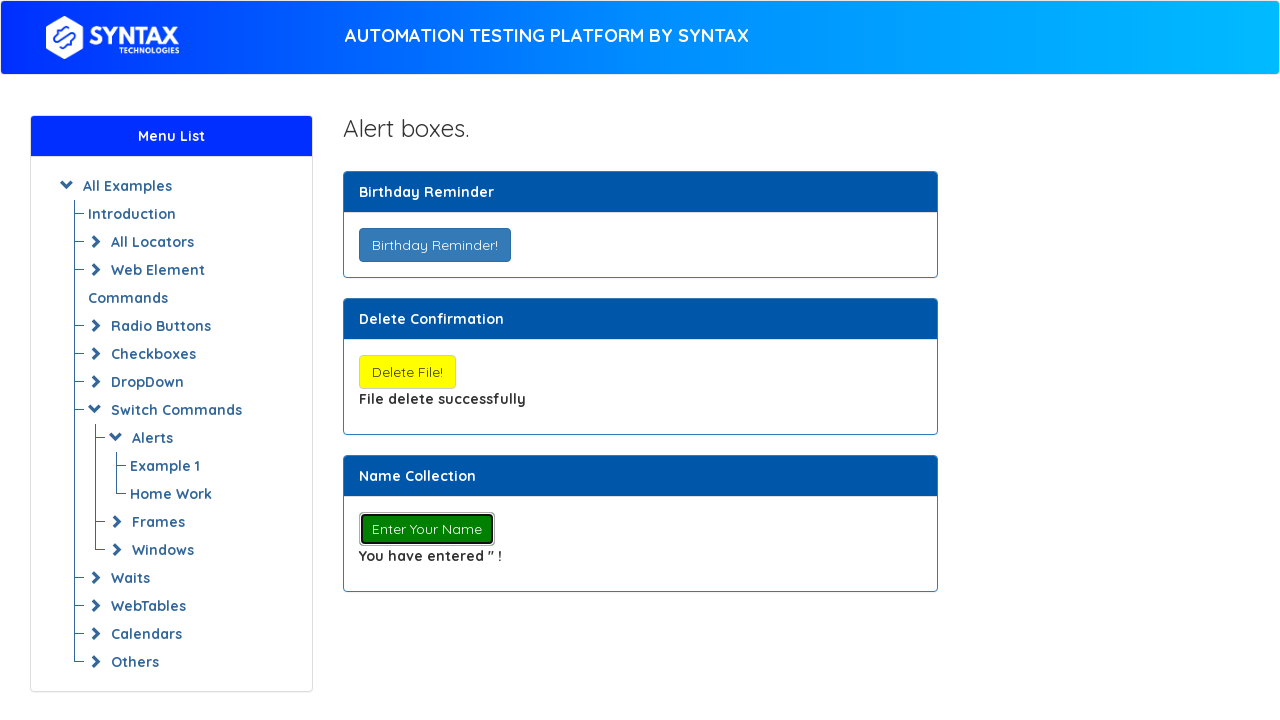

Clicked name collection button again to trigger and accept prompt with name 'Artem' at (426, 529) on xpath=//button[@onclick='myPromptFunction()']
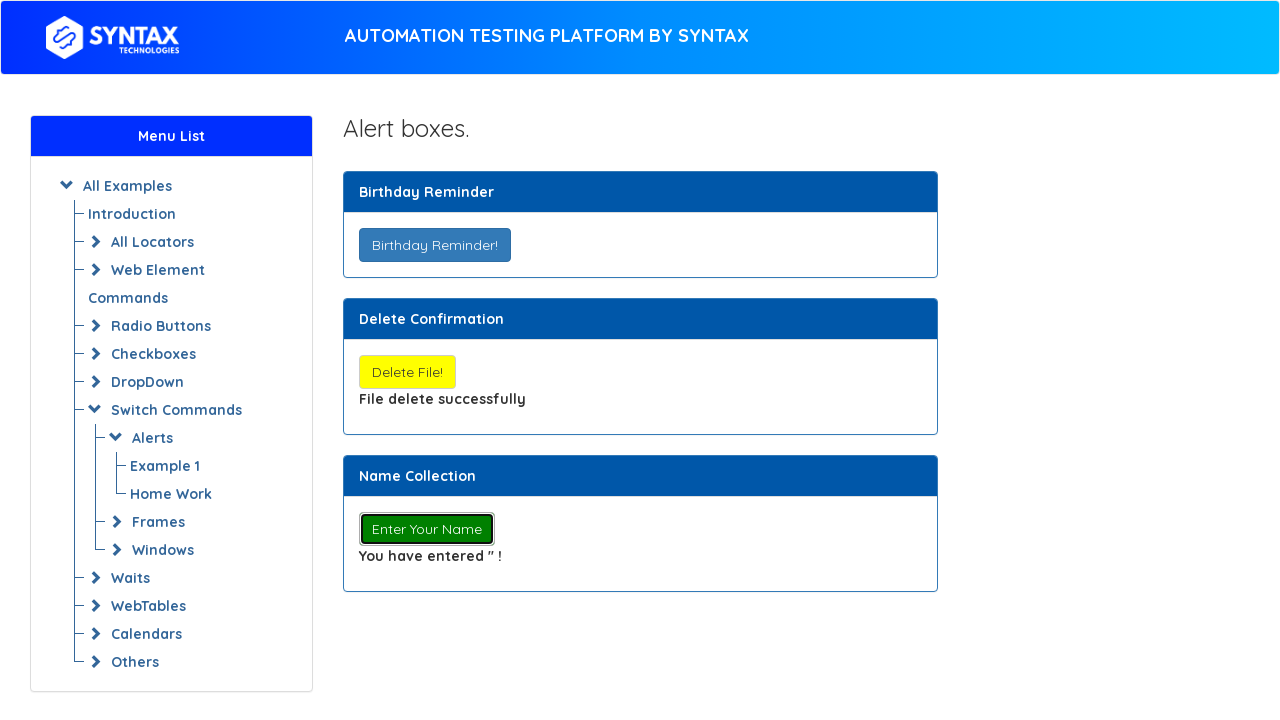

Verified name 'Artem' appeared on screen
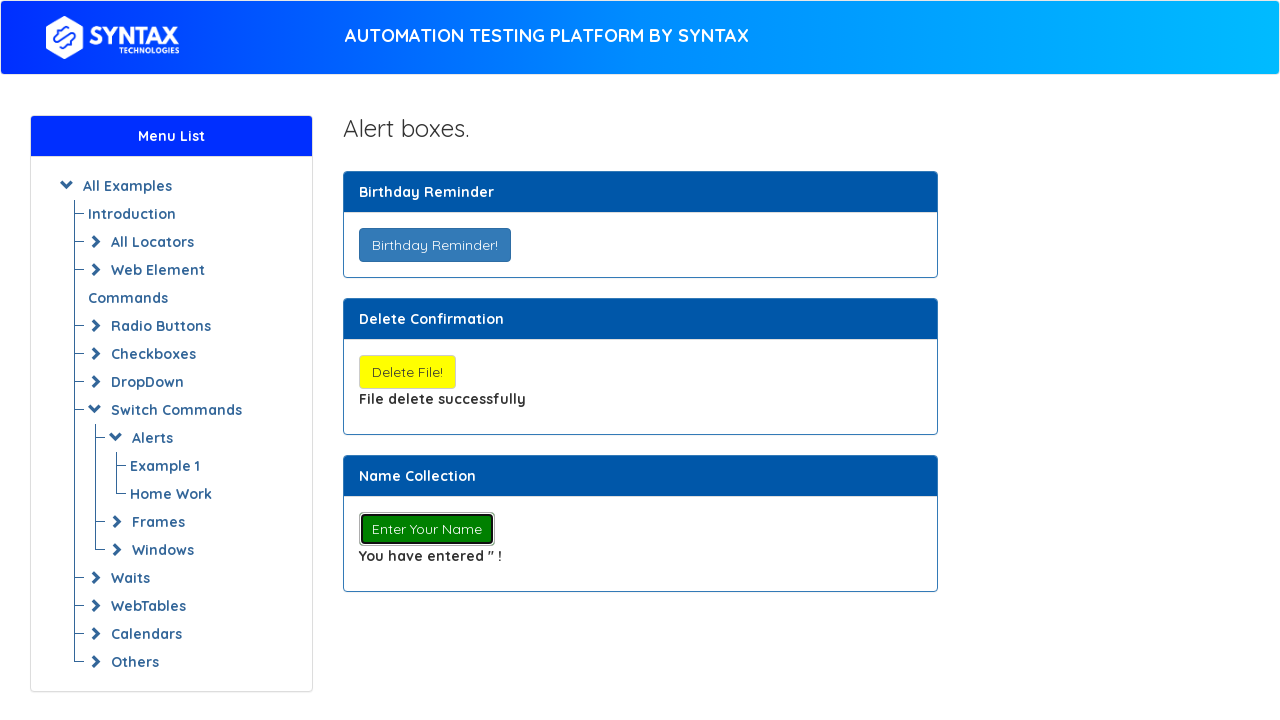

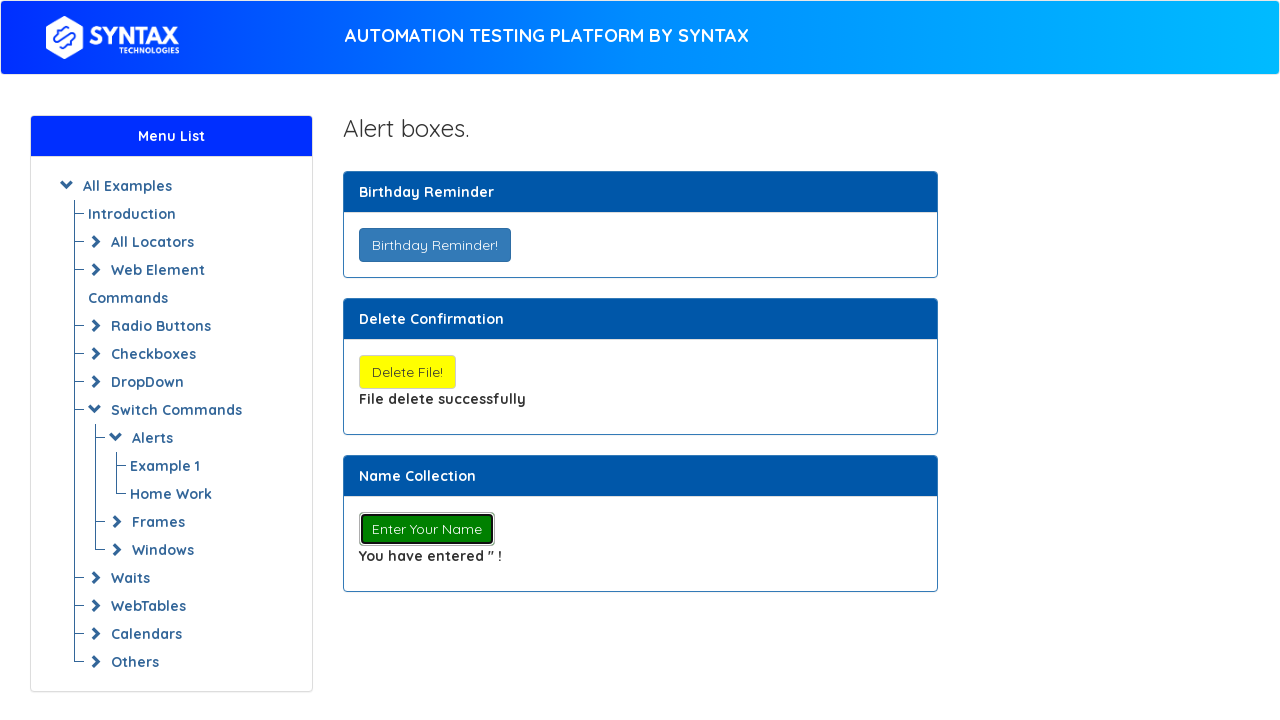